Navigates to the Rahul Shetty Academy homepage and verifies the page loads by checking the title is present

Starting URL: https://rahulshettyacademy.com

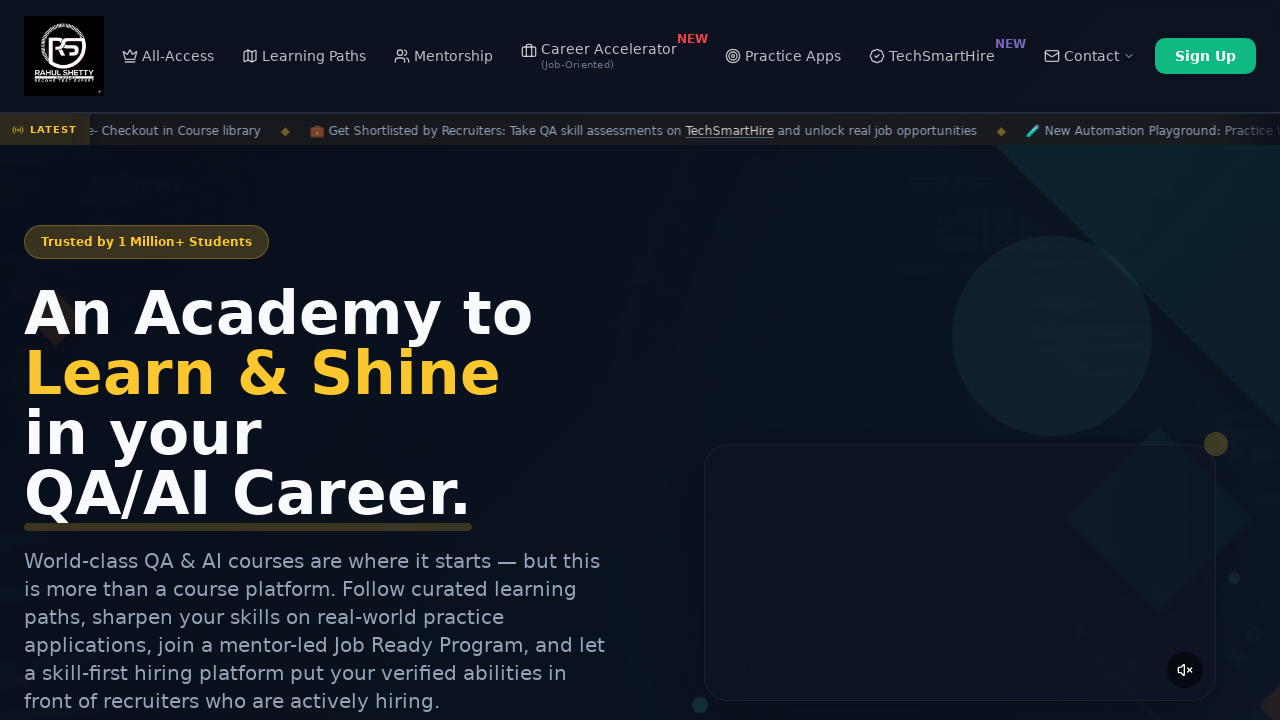

Waited for page to reach domcontentloaded state
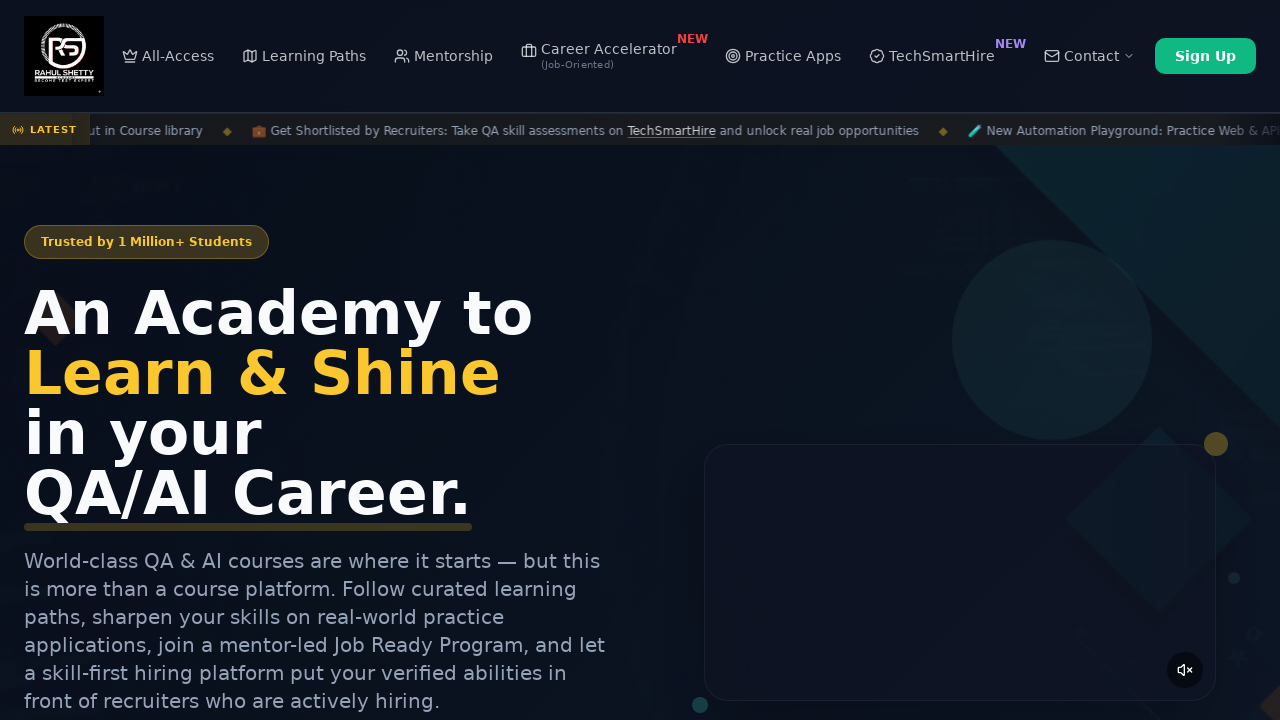

Verified page title is present and not empty
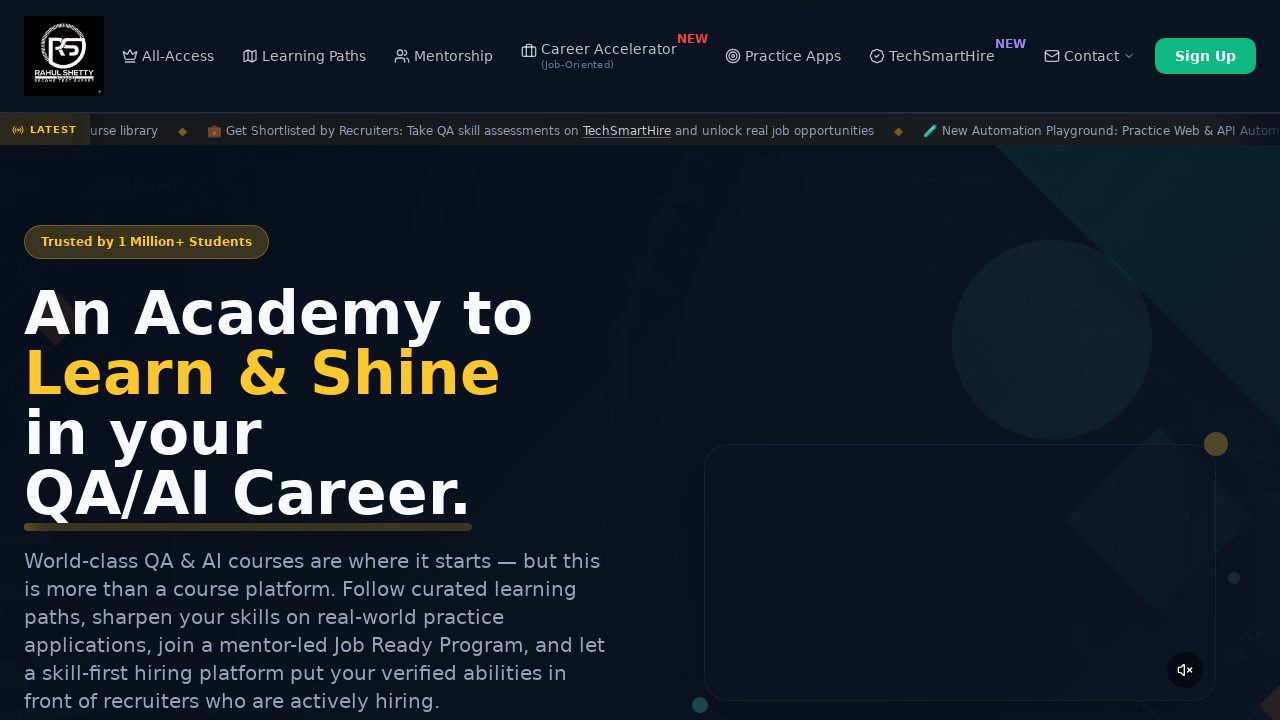

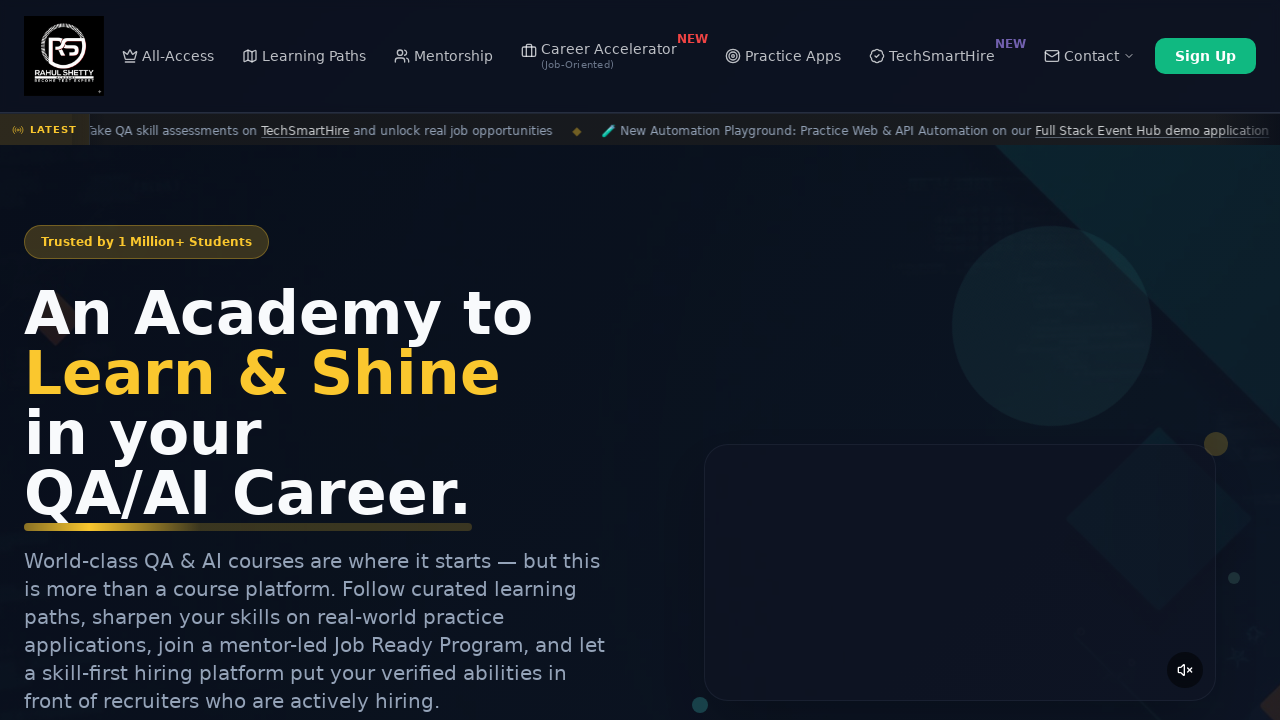